Tests an e-commerce workflow by adding multiple items to cart, proceeding to checkout, and applying a promo code

Starting URL: https://rahulshettyacademy.com/seleniumPractise/

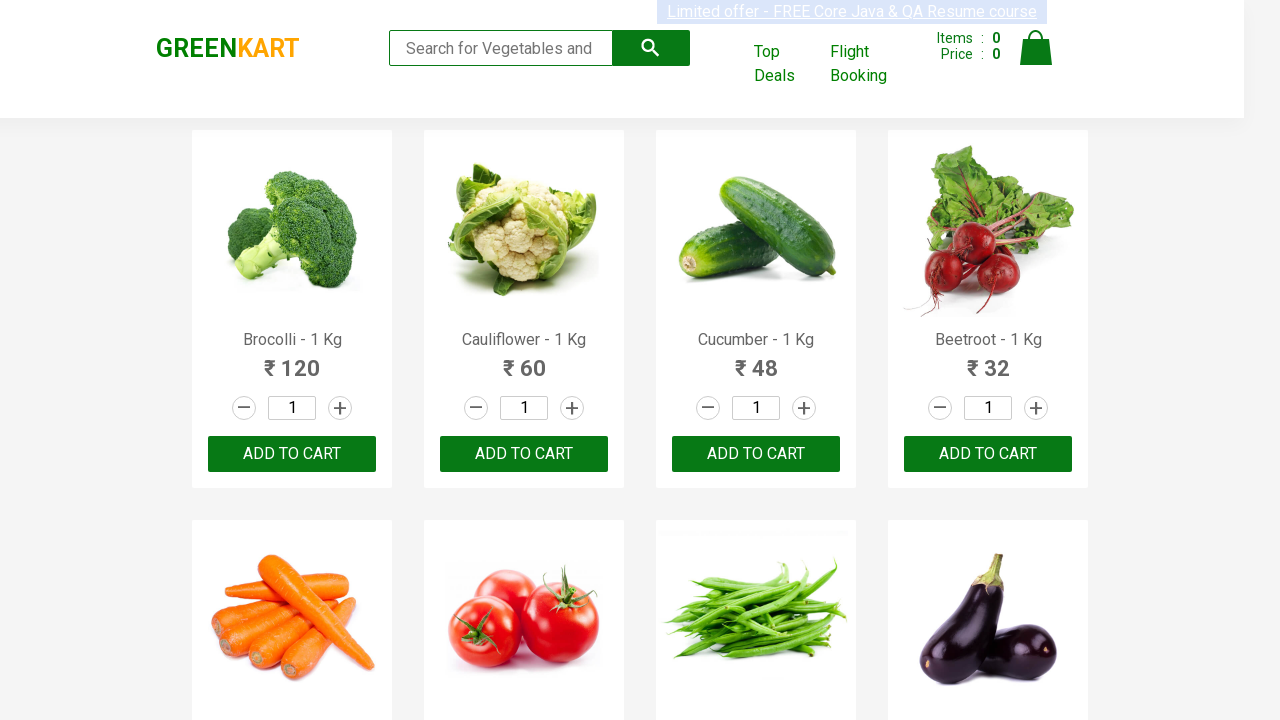

Located all product name elements on the page
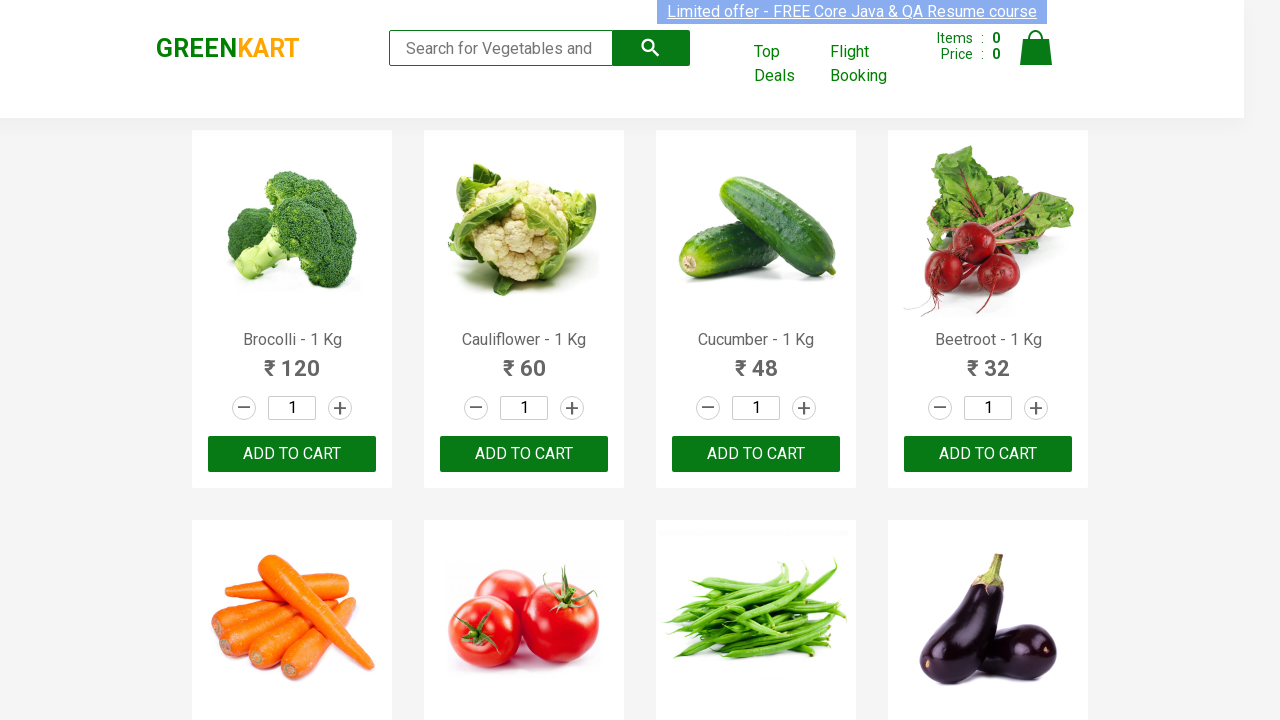

Retrieved product text: Brocolli - 1 Kg
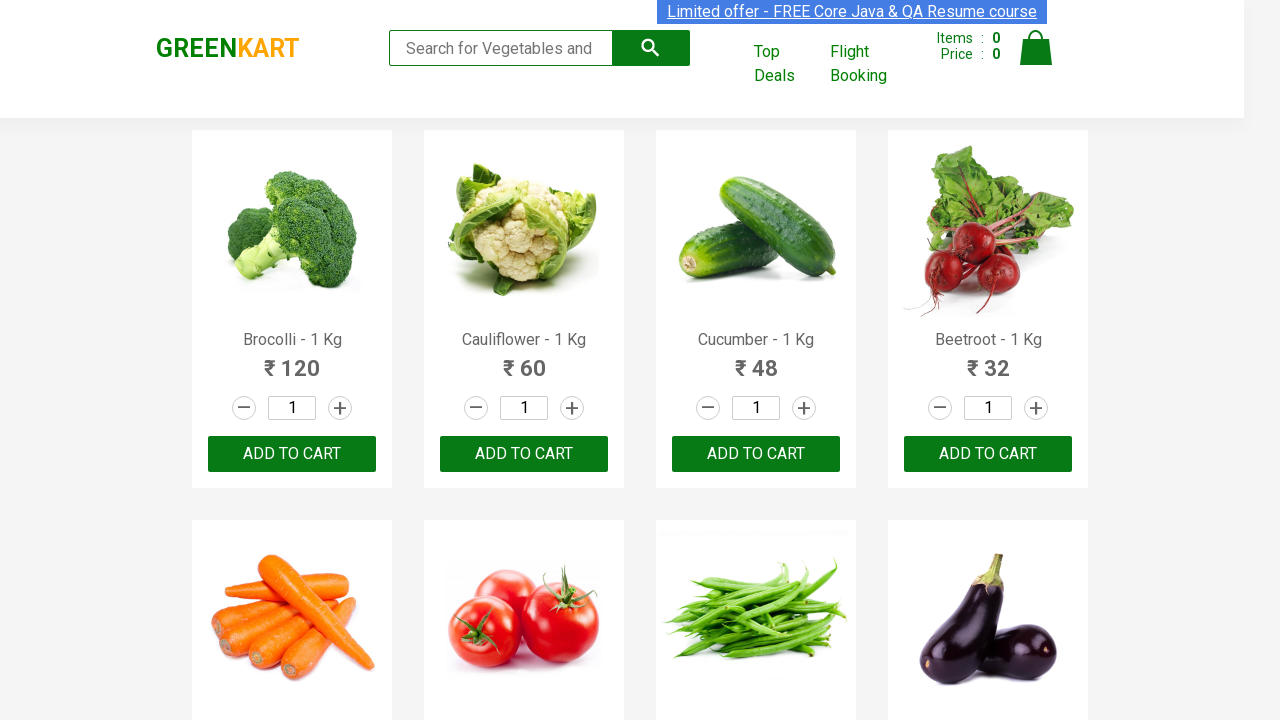

Retrieved product text: Cauliflower - 1 Kg
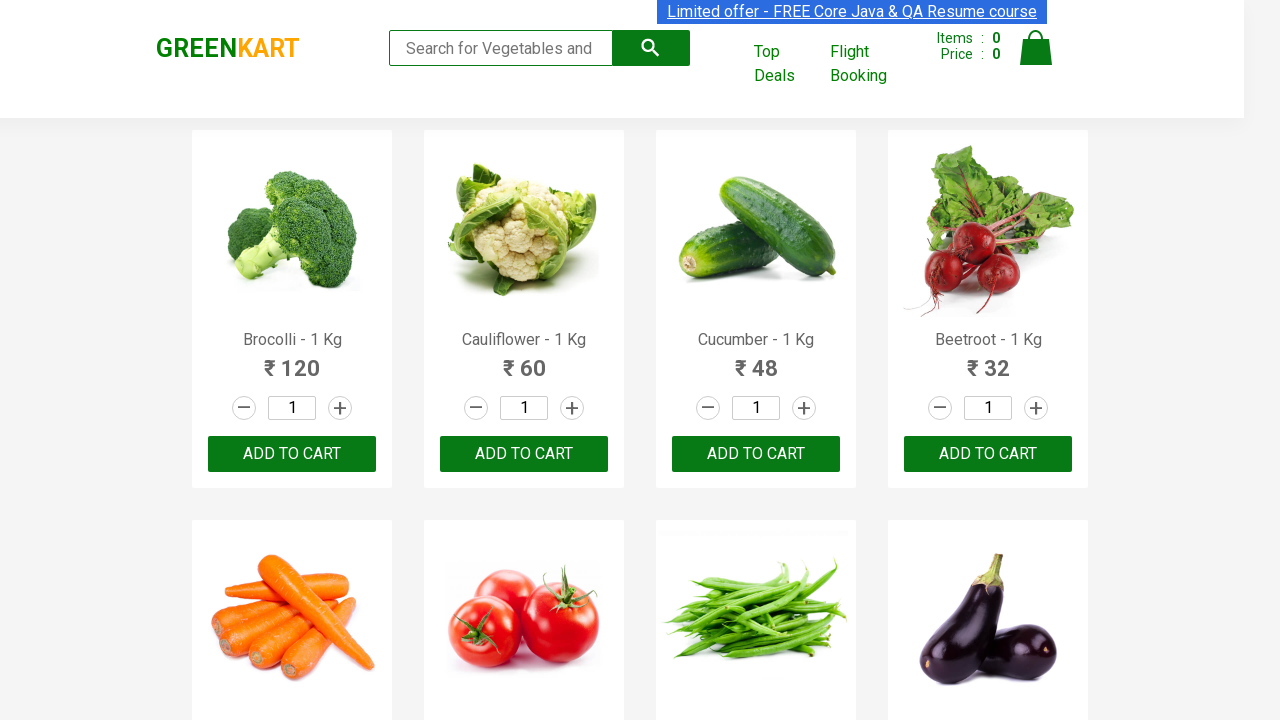

Clicked 'ADD TO CART' button for Cauliflower at (524, 454) on xpath=//div[@class='product-action']/button >> nth=1
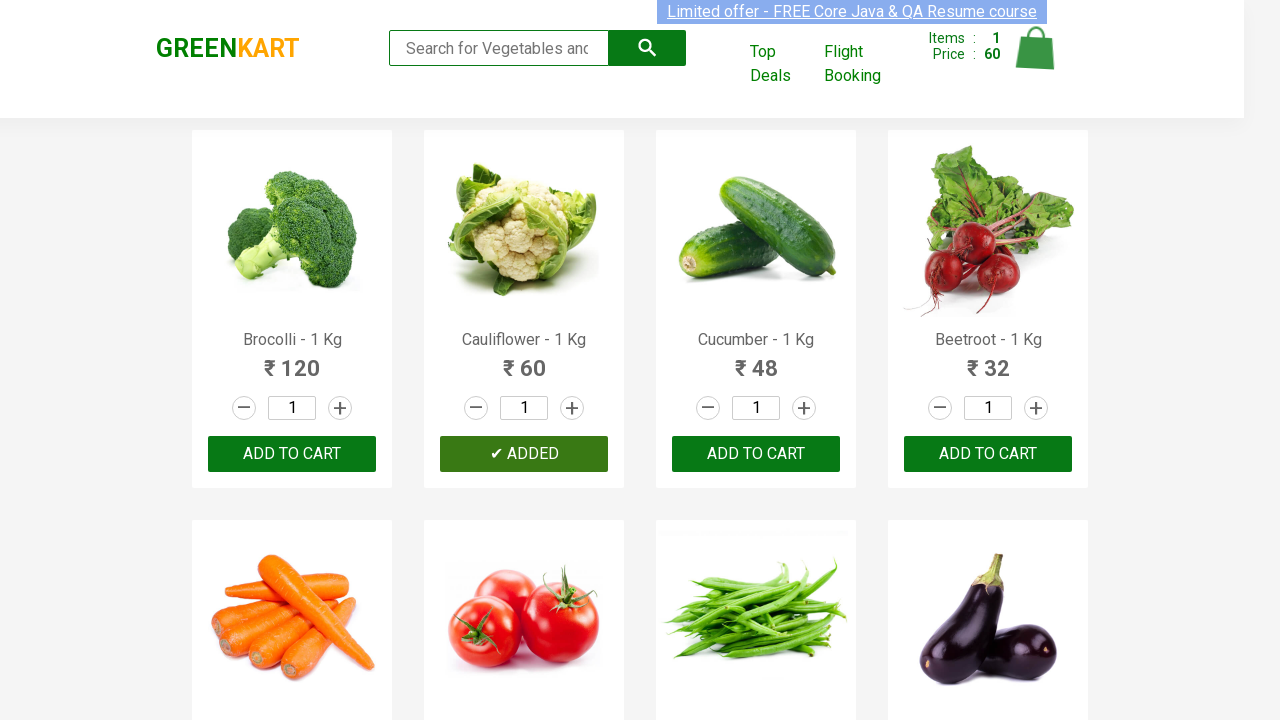

Retrieved product text: Cauliflower - 1 Kg
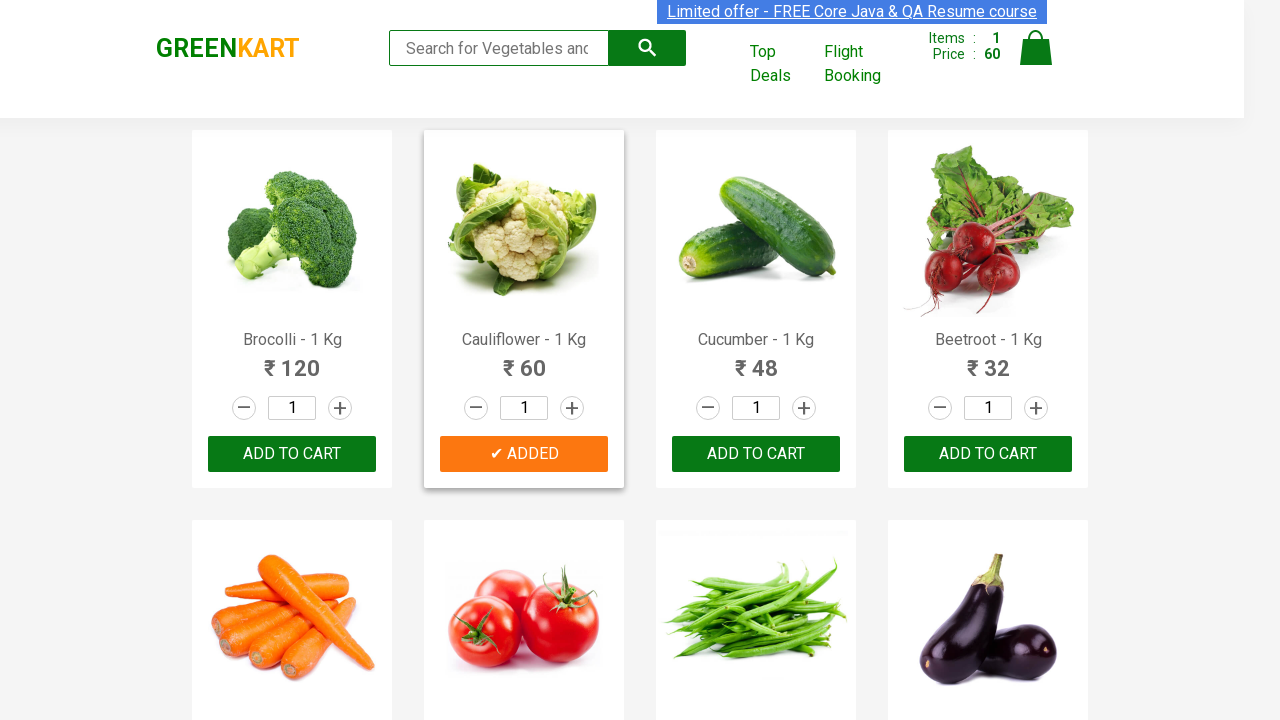

Clicked 'ADD TO CART' button for Cauliflower at (756, 454) on xpath=//div[@class='product-action']/button >> nth=2
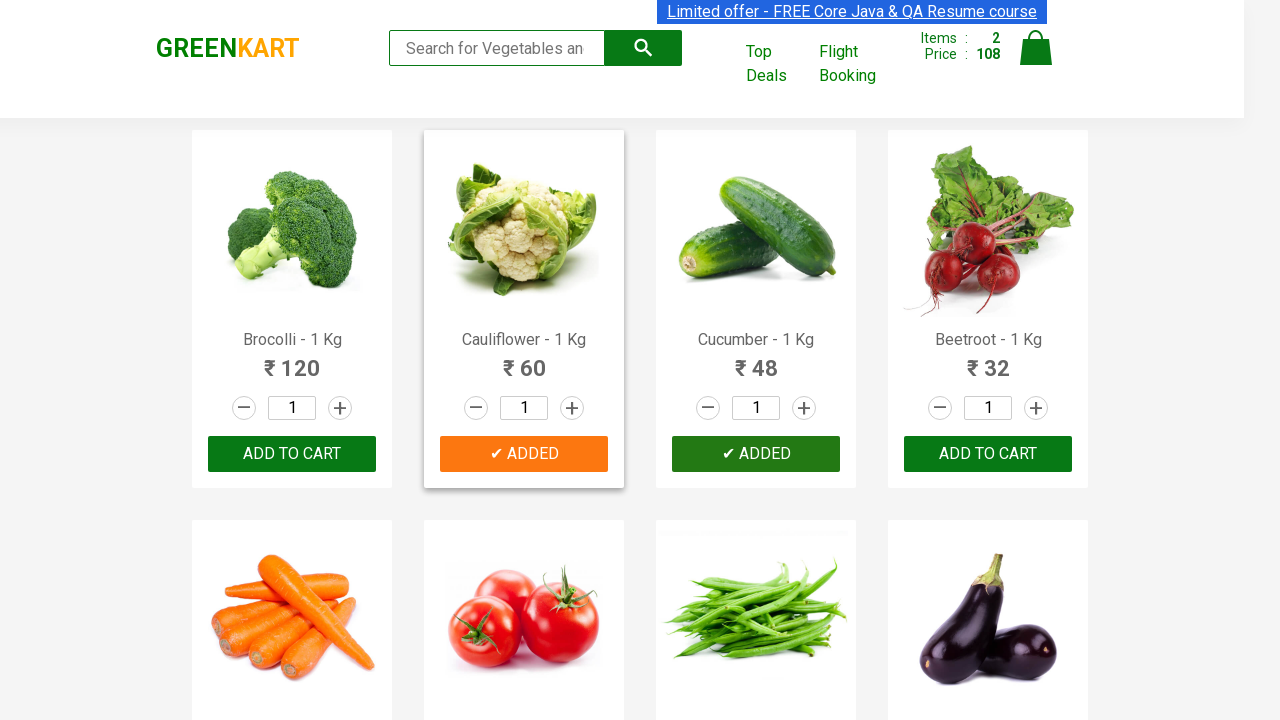

Retrieved product text: Cauliflower - 1 Kg
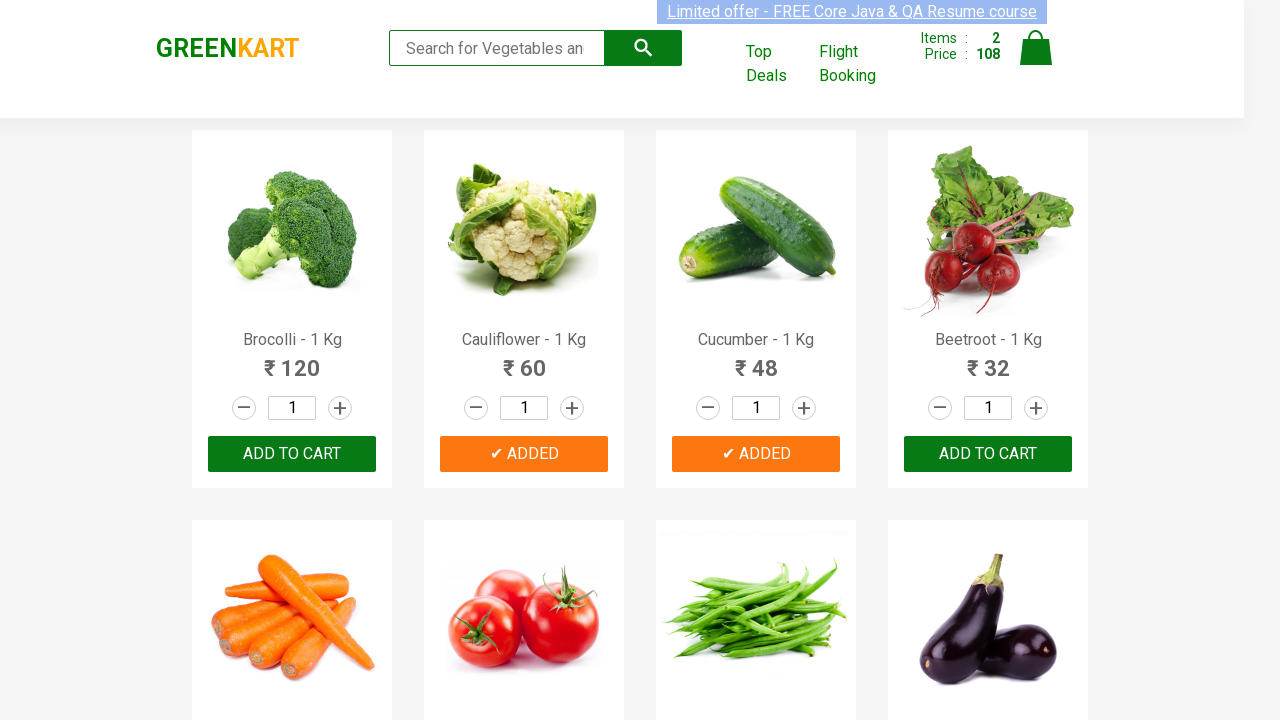

Clicked 'ADD TO CART' button for Cauliflower at (988, 454) on xpath=//div[@class='product-action']/button >> nth=3
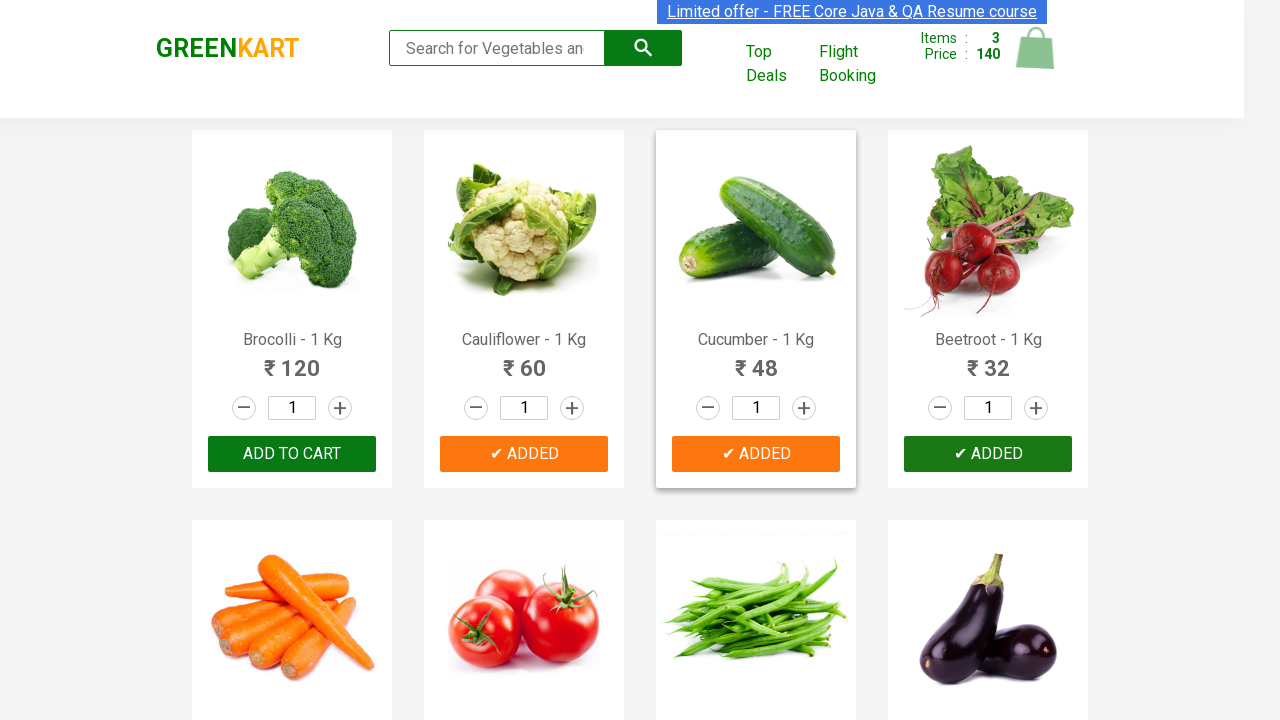

Clicked on cart icon to view cart at (1036, 48) on xpath=//img[@alt='Cart']
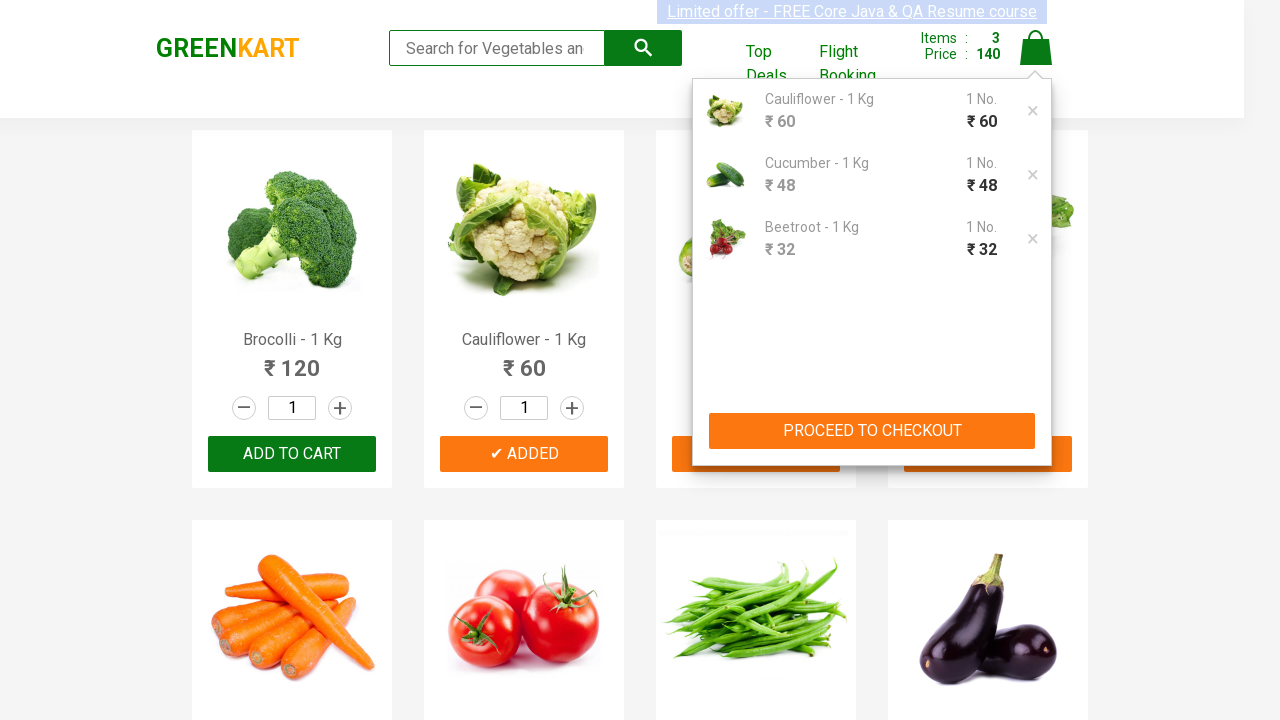

Clicked 'PROCEED TO CHECKOUT' button at (872, 431) on xpath=//button[text()='PROCEED TO CHECKOUT']
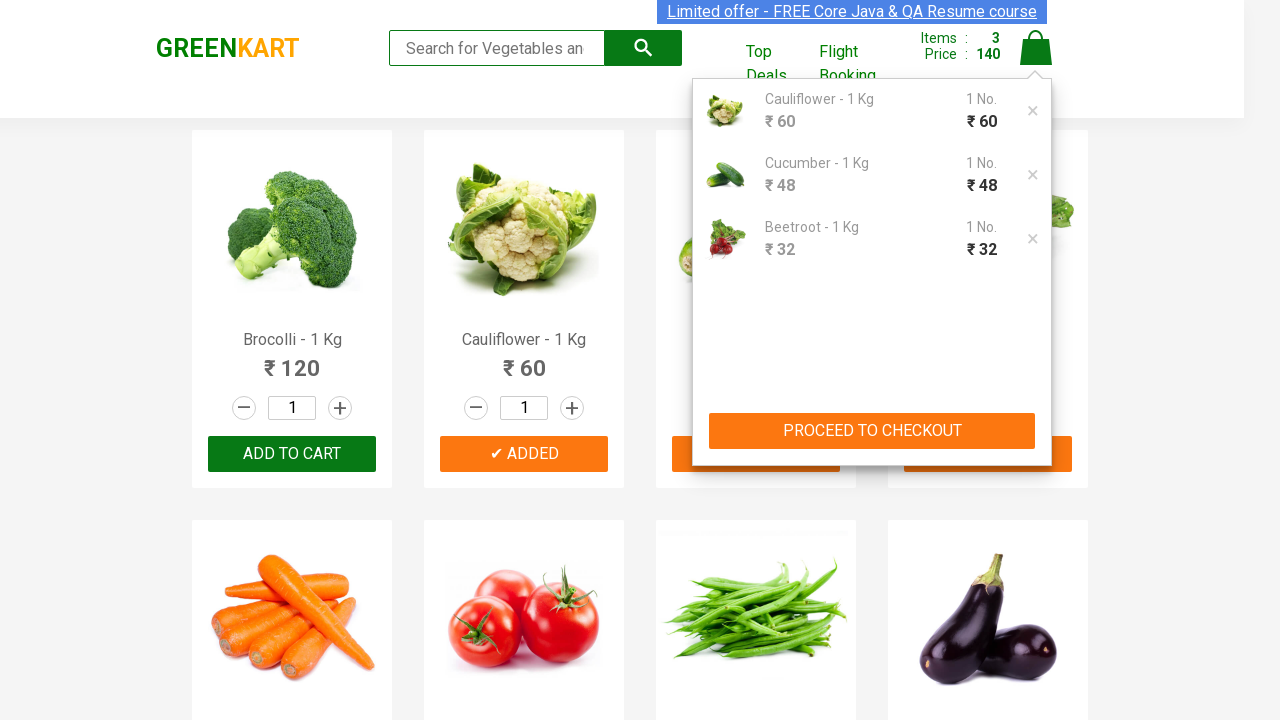

Promo code input field appeared
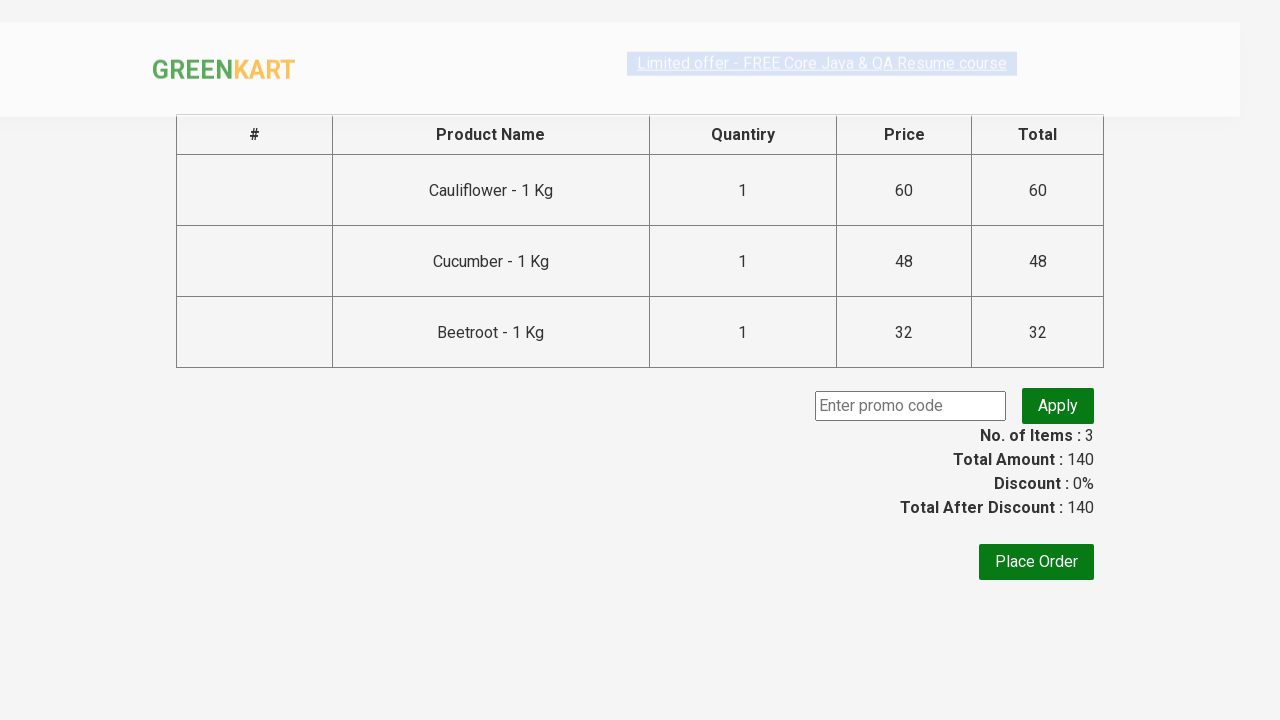

Filled promo code input with 'rahulshettyacademy' on input.promoCode
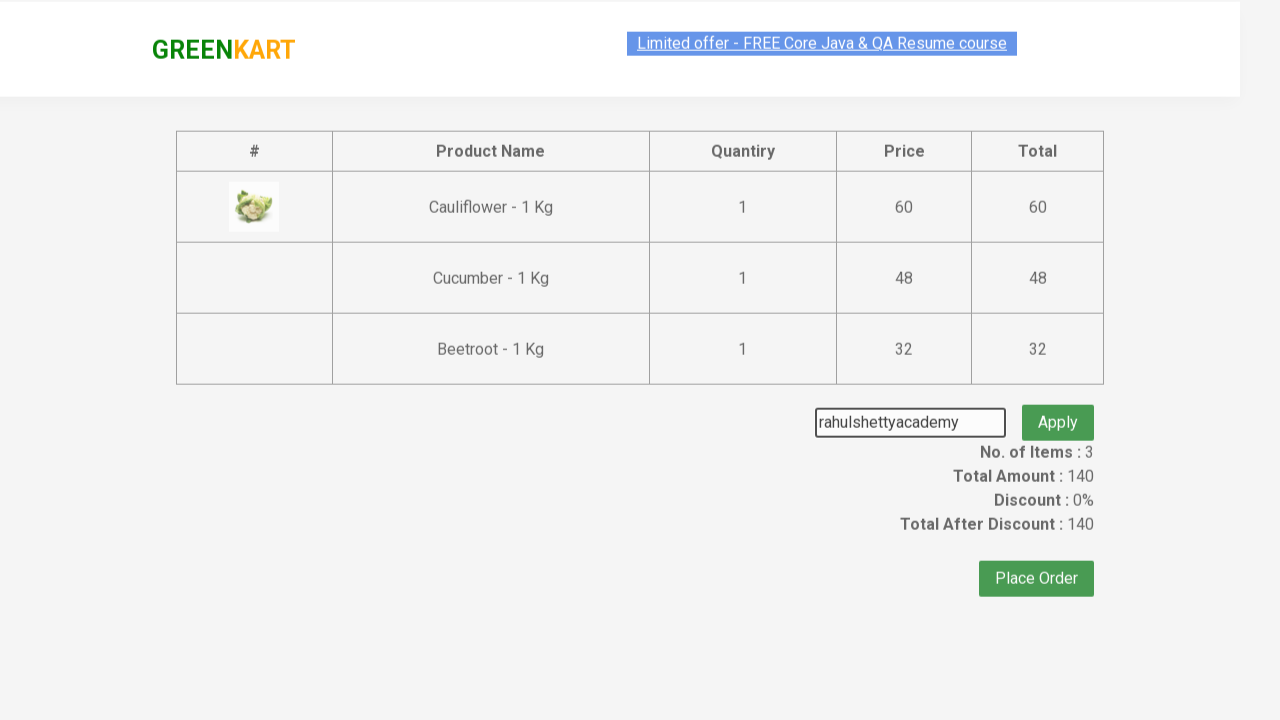

Clicked 'Apply' button to apply promo code at (1058, 406) on .promoBtn
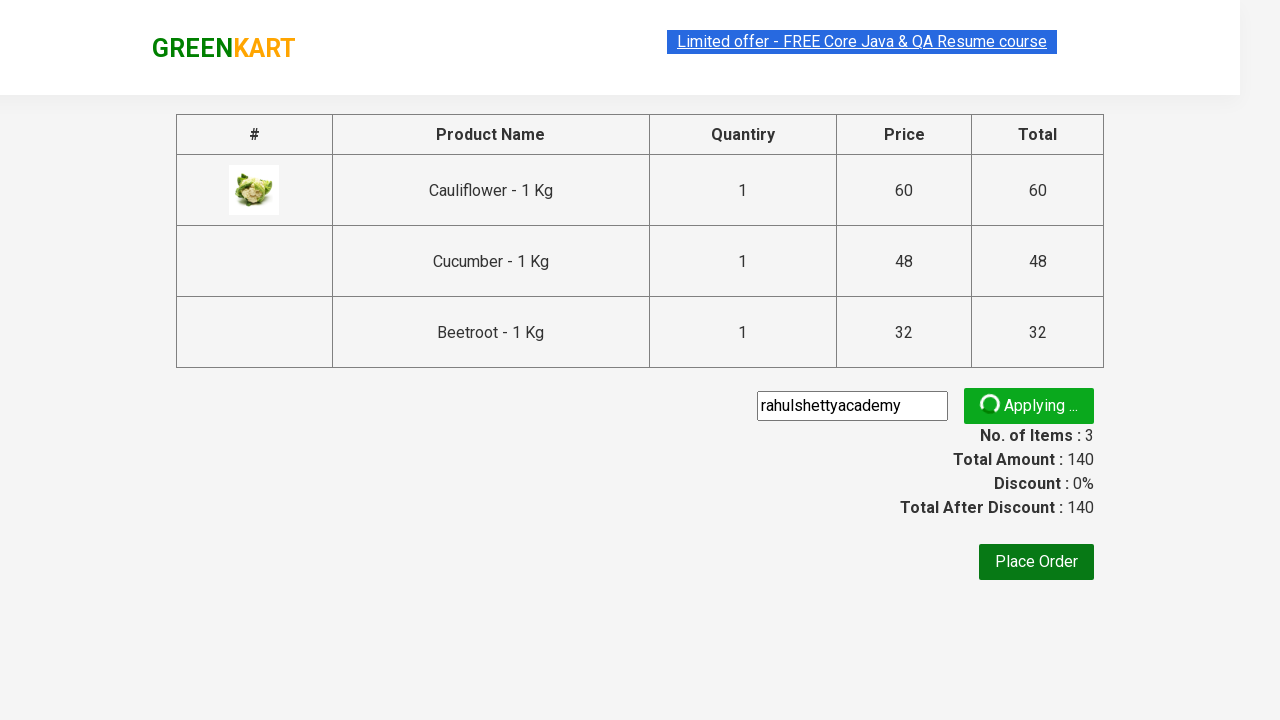

Promo code discount message appeared
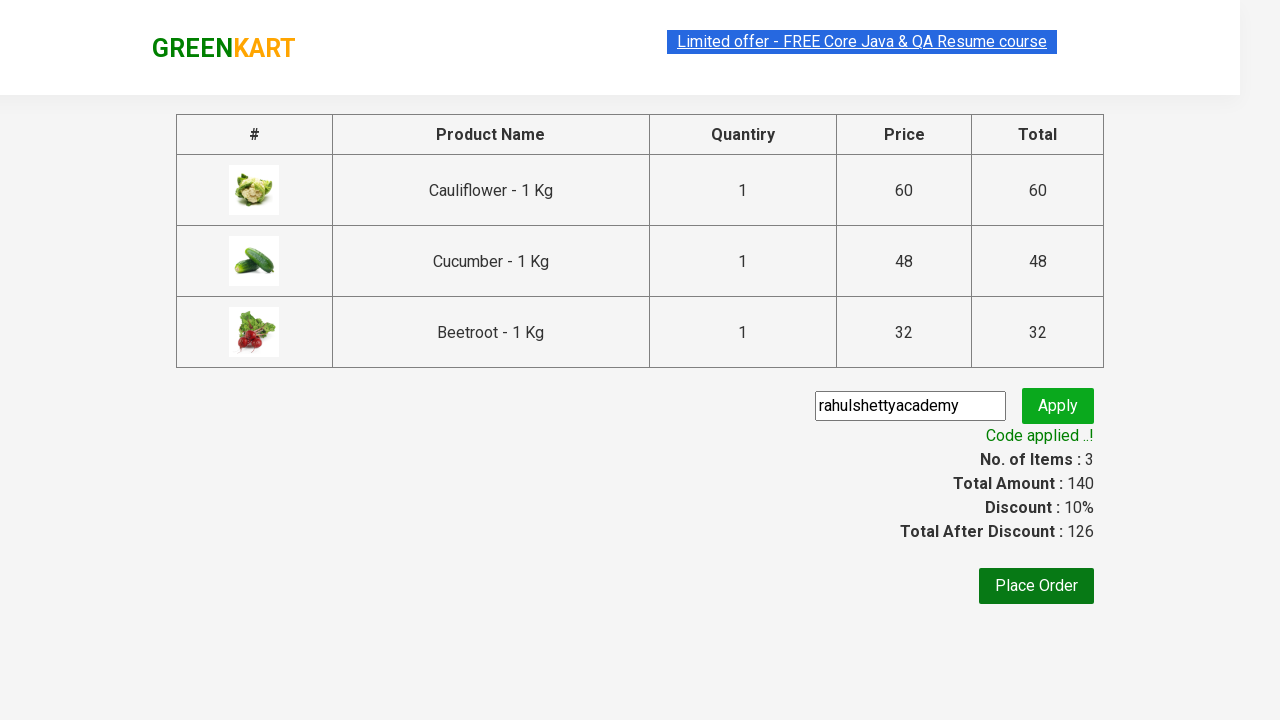

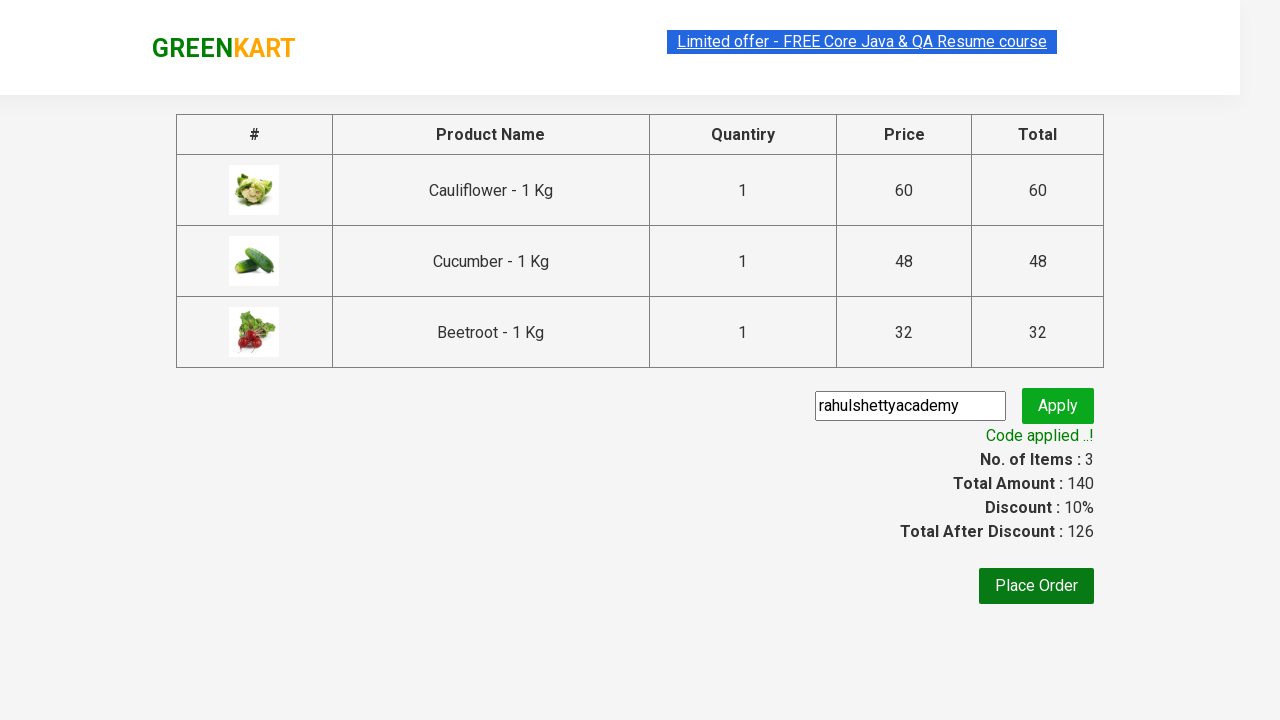